Tests triangle identifier with isosceles triangle sides (2.0, 2.0, 4.0)

Starting URL: https://testpages.eviltester.com/styled/apps/triangle/triangle001.html

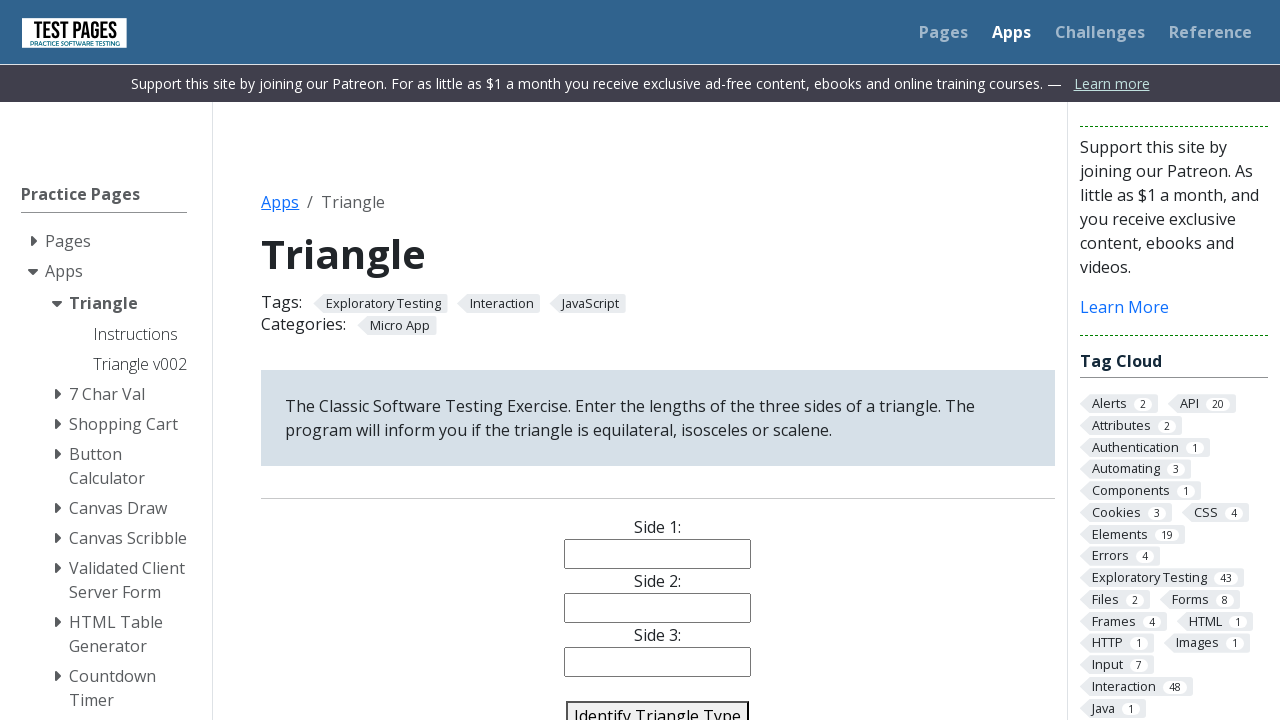

Navigated to triangle identifier application
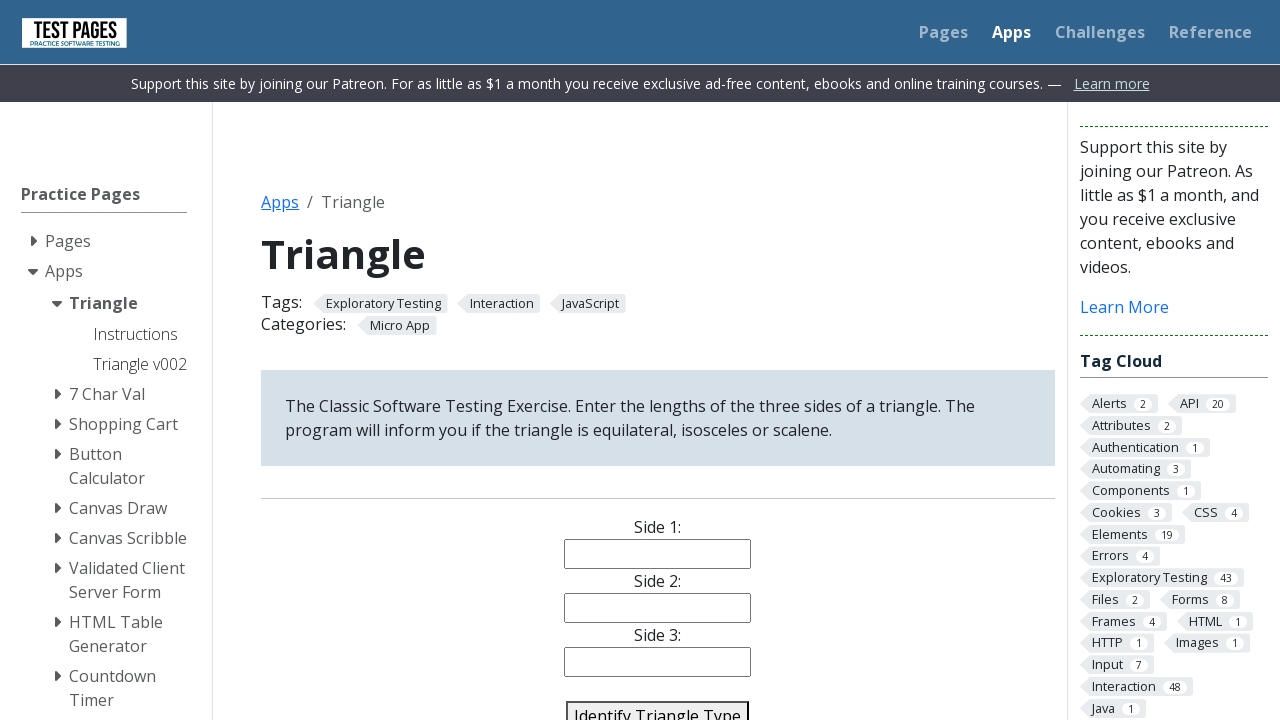

Filled side1 field with '2.0' on #side1
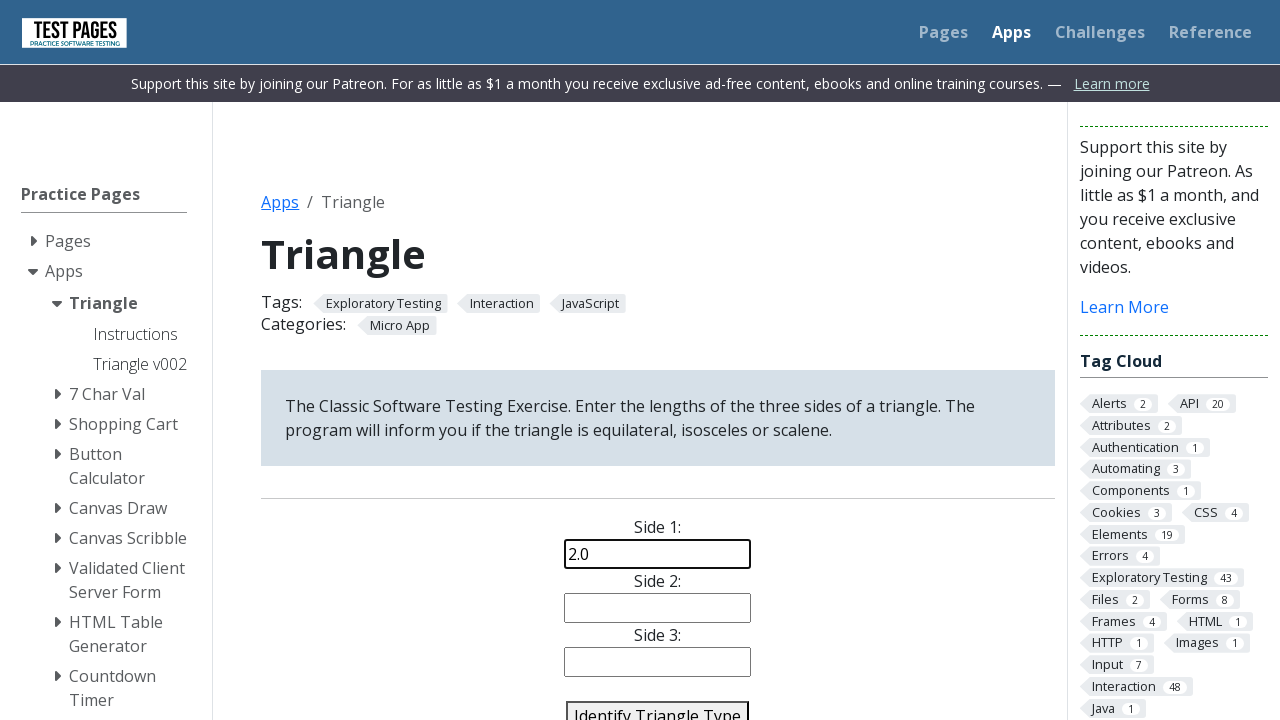

Filled side2 field with '2.0' on #side2
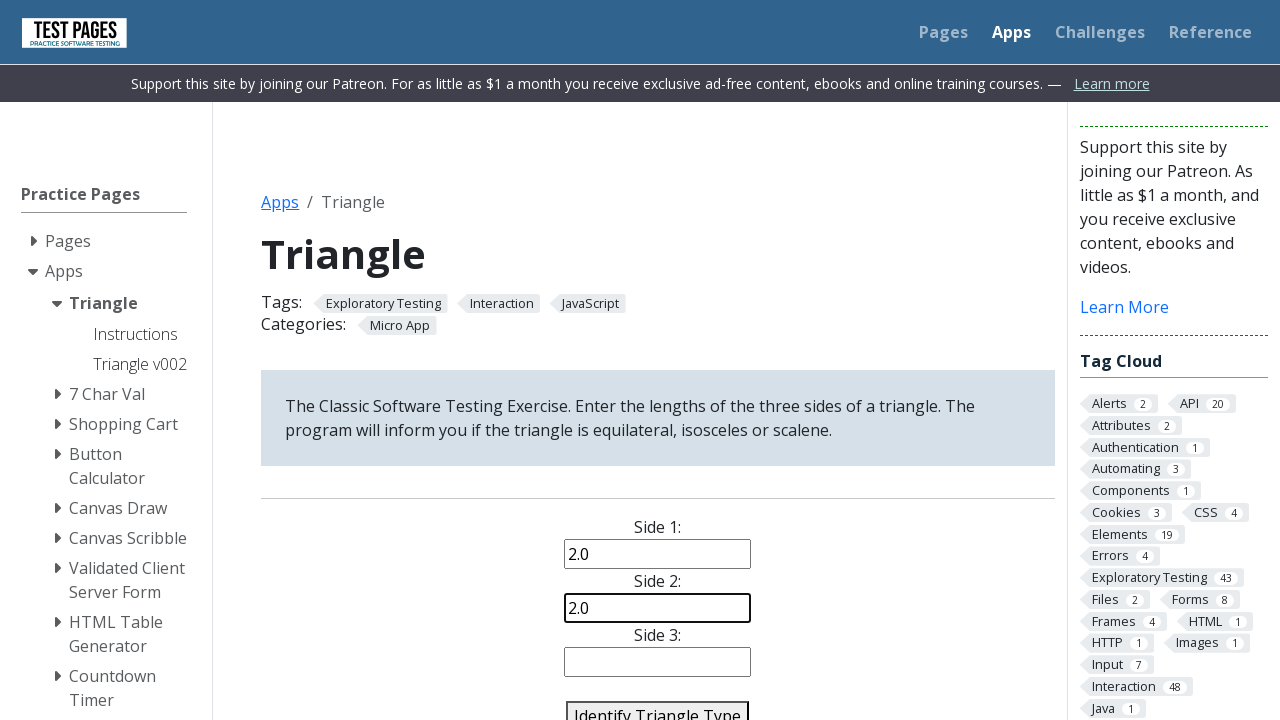

Filled side3 field with '4.0' on #side3
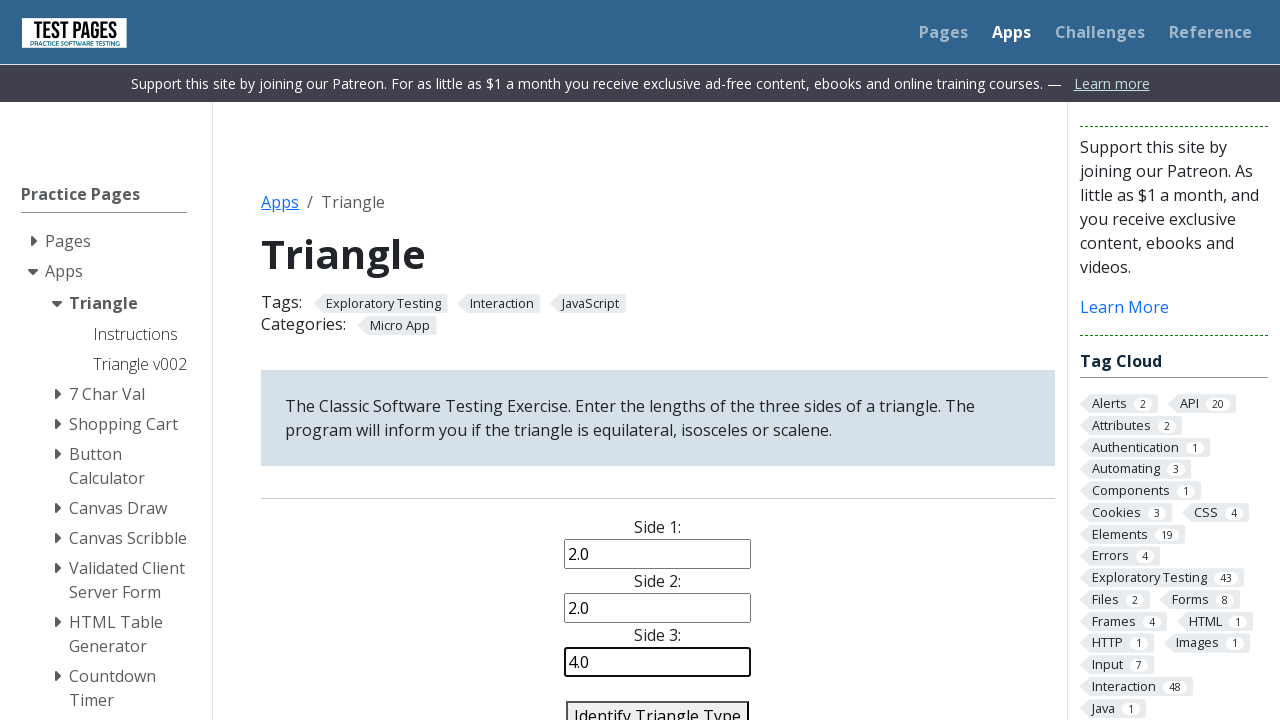

Clicked identify triangle button to classify triangle with sides (2.0, 2.0, 4.0) at (658, 705) on #identify-triangle-action
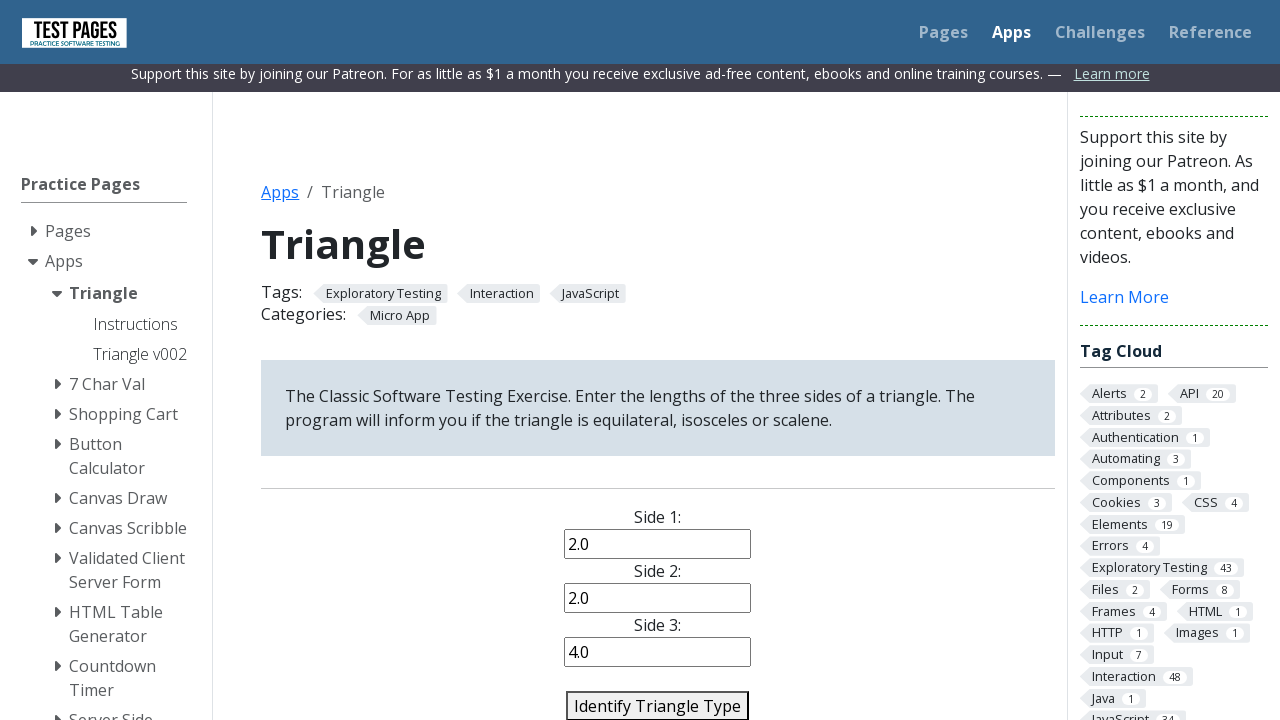

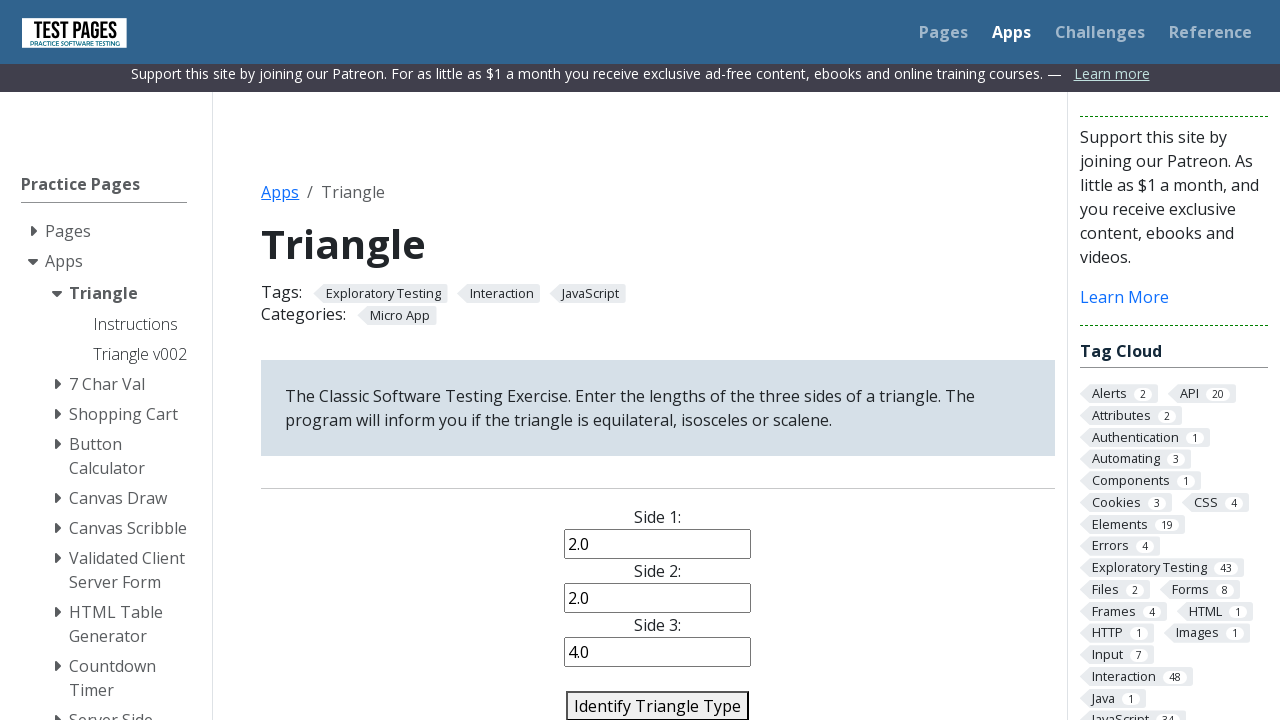